Tests passenger count selection by clicking to open the passenger dropdown, incrementing the adult count 4 times (to reach 5 adults), and closing the dropdown to verify the selection

Starting URL: https://rahulshettyacademy.com/dropdownsPractise/

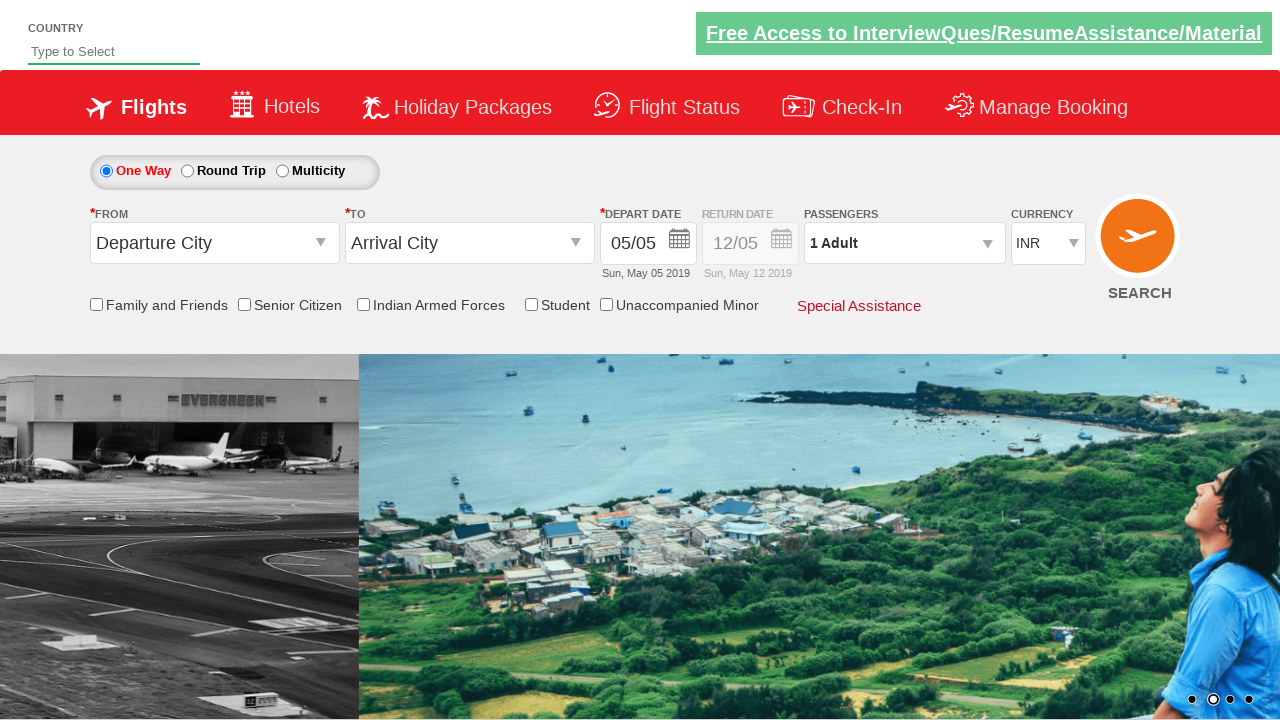

Clicked on passenger info dropdown to open it at (904, 243) on #divpaxinfo
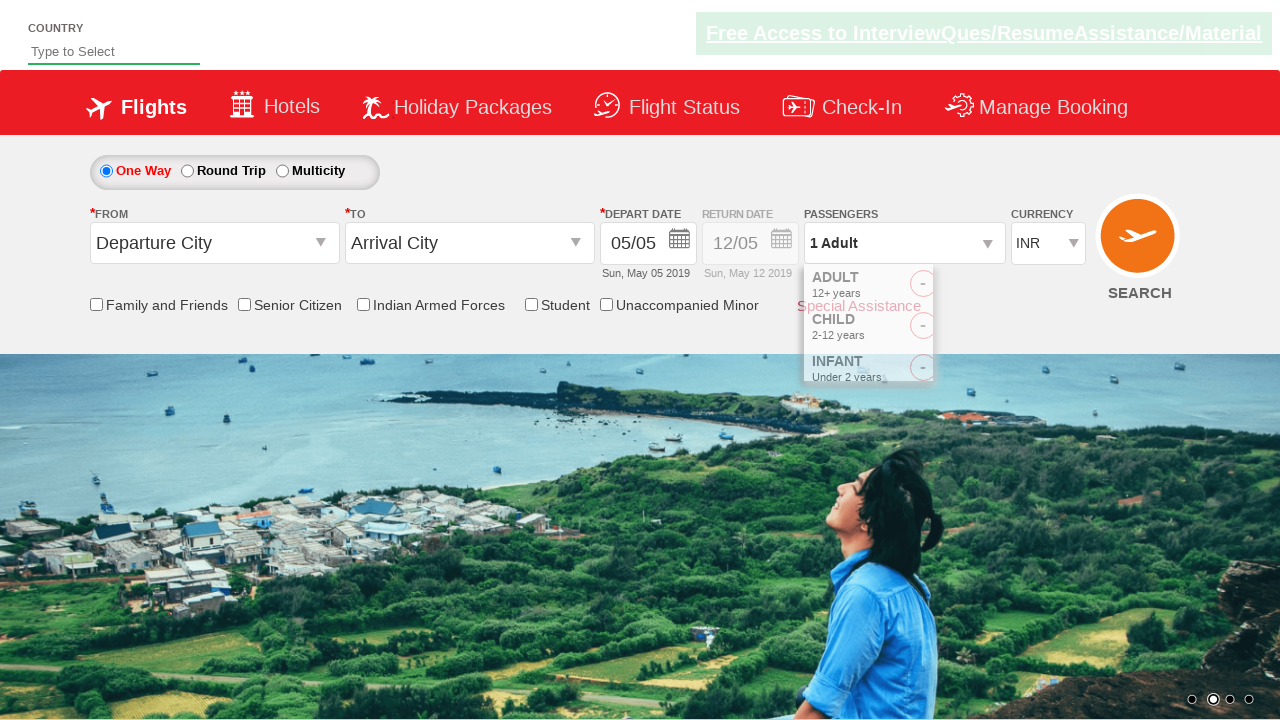

Waited for dropdown to be visible
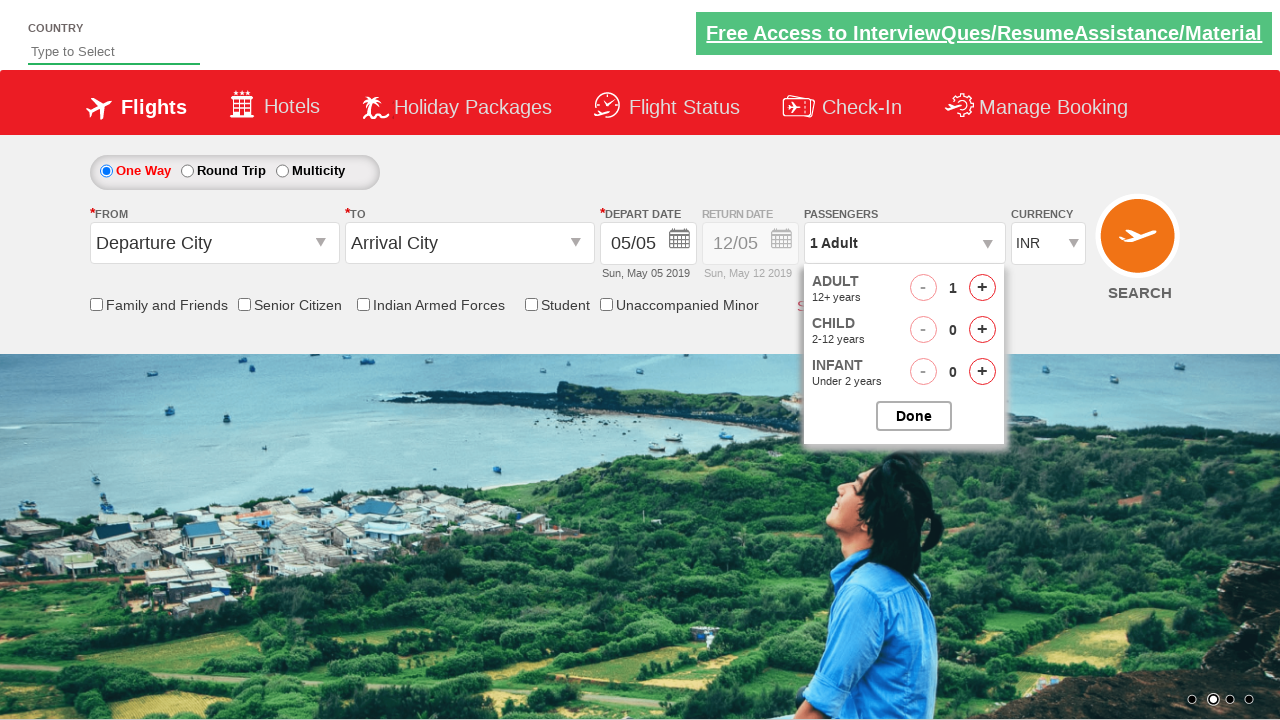

Incremented adult count (iteration 1 of 4) at (982, 288) on #hrefIncAdt
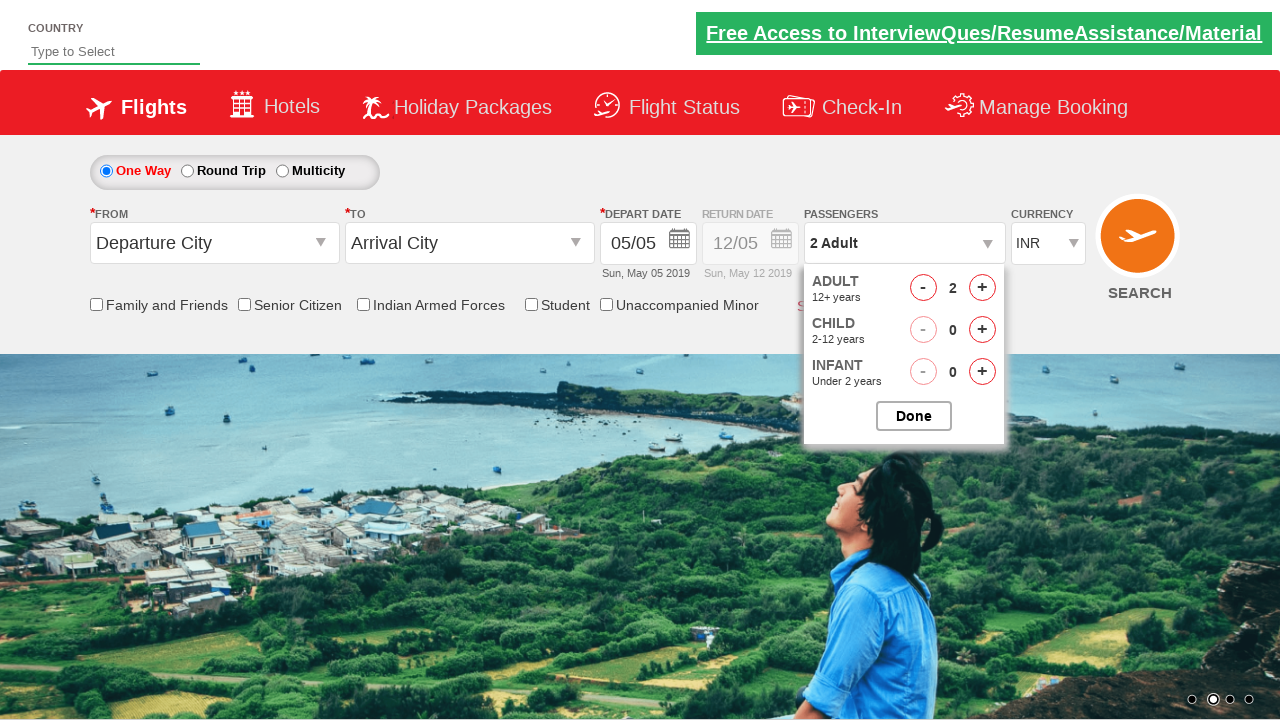

Incremented adult count (iteration 2 of 4) at (982, 288) on #hrefIncAdt
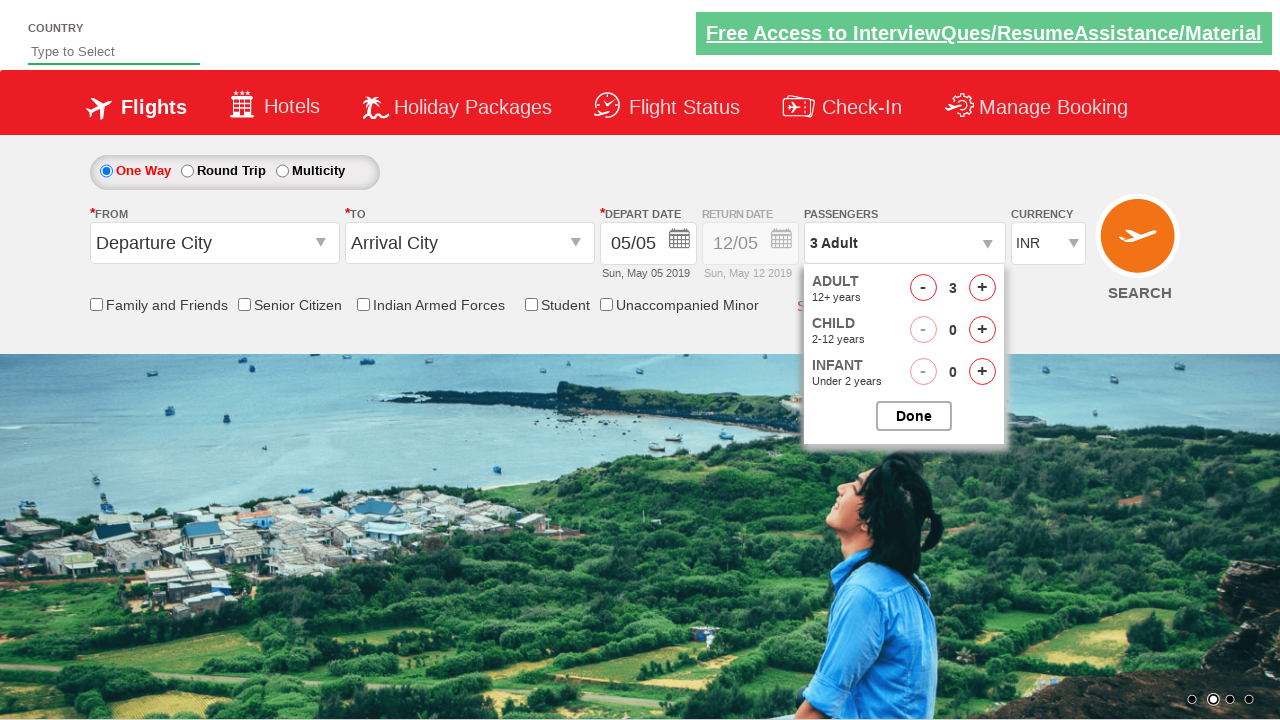

Incremented adult count (iteration 3 of 4) at (982, 288) on #hrefIncAdt
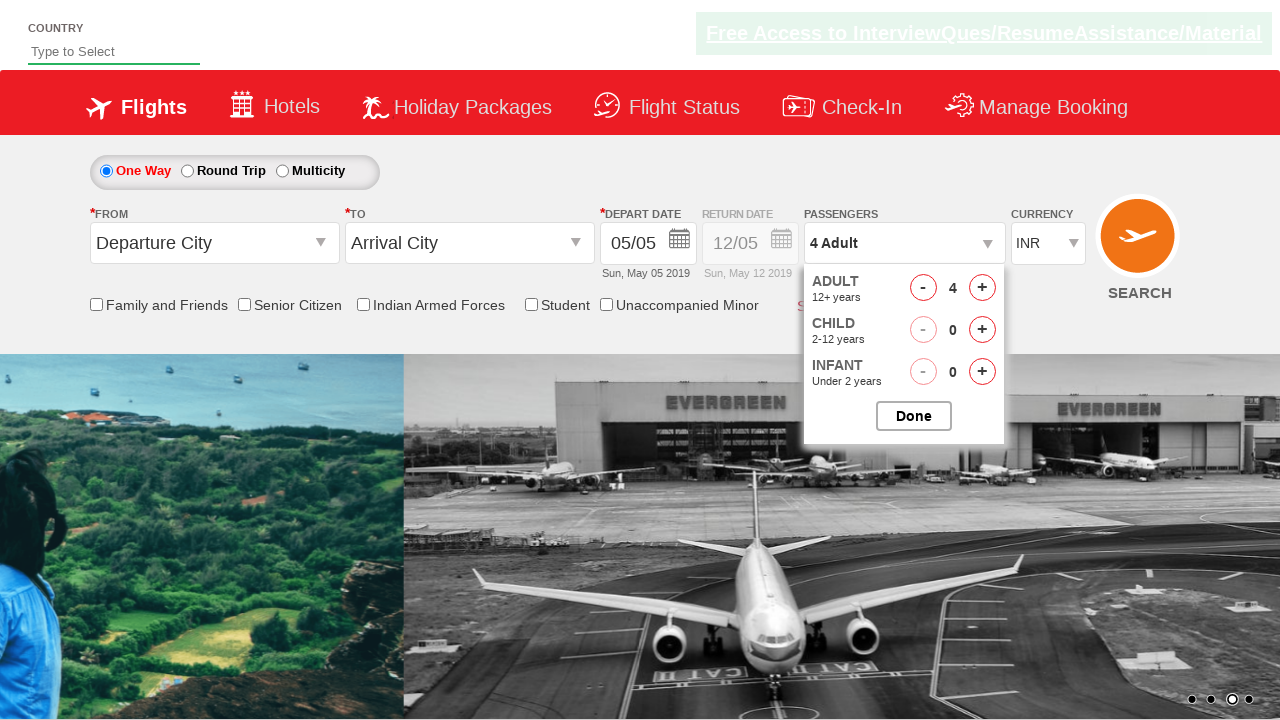

Incremented adult count (iteration 4 of 4) at (982, 288) on #hrefIncAdt
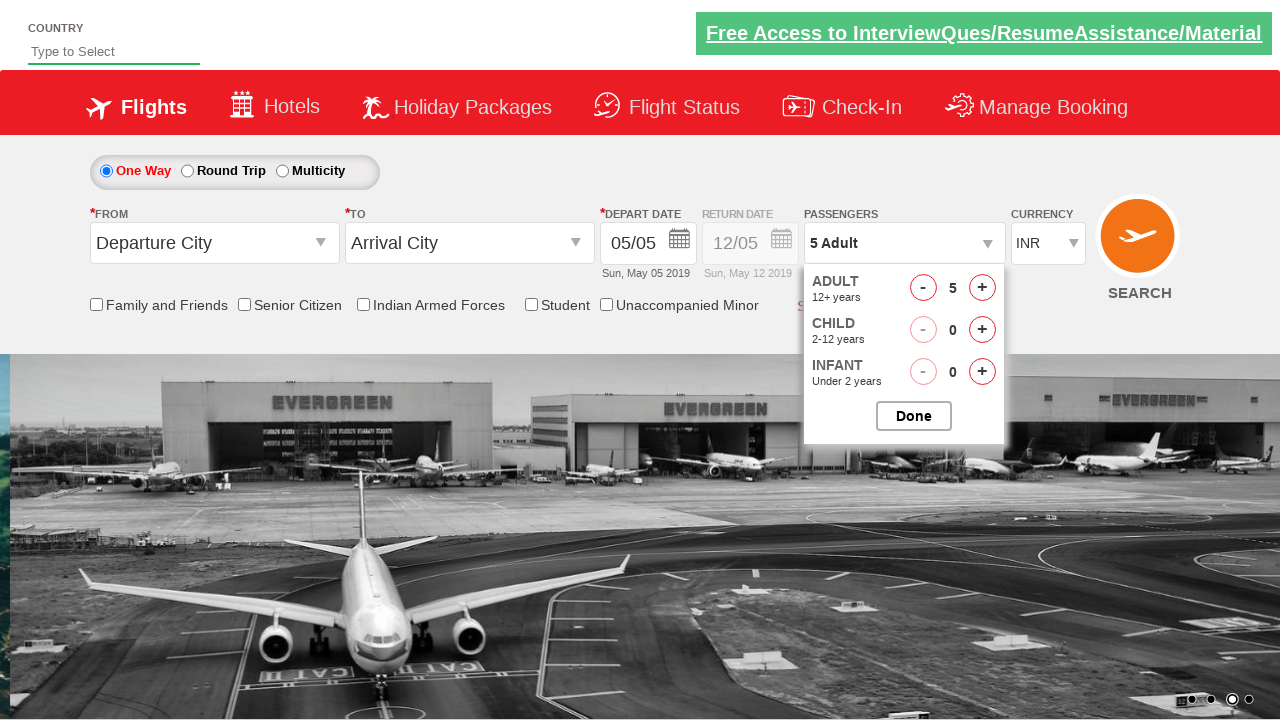

Closed the passenger options dropdown at (914, 416) on #btnclosepaxoption
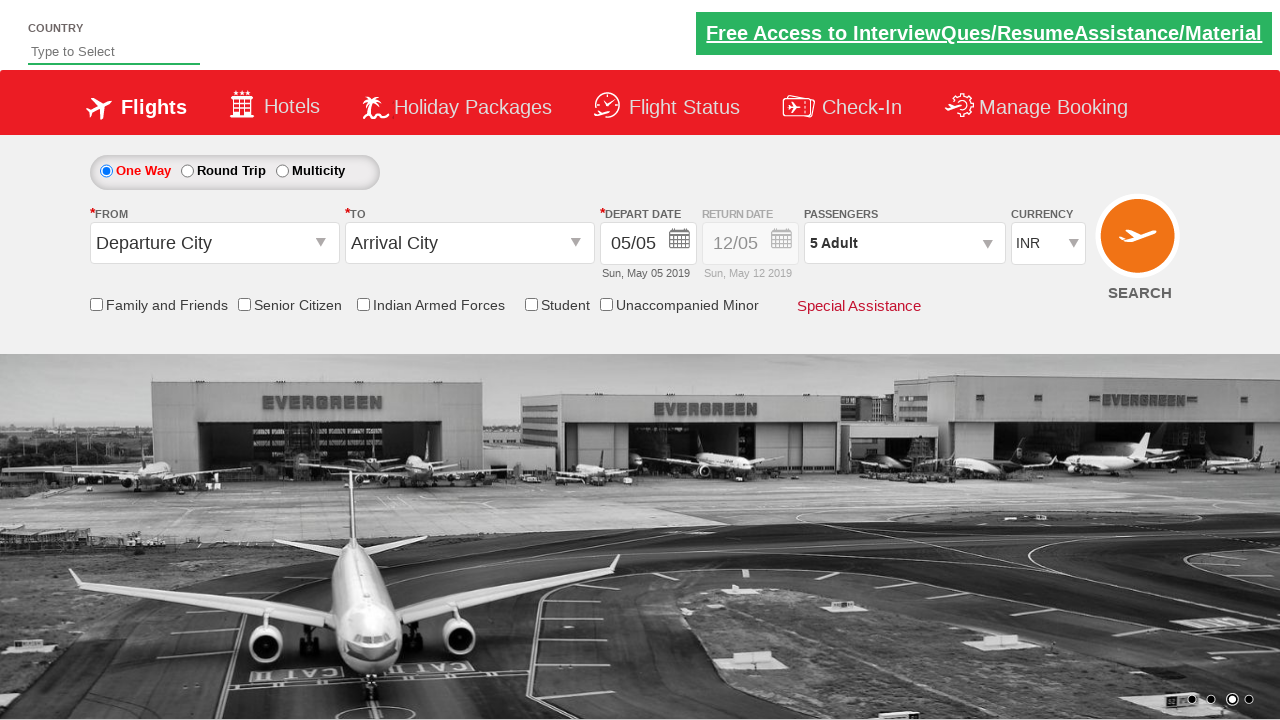

Waited for passenger info element to be visible
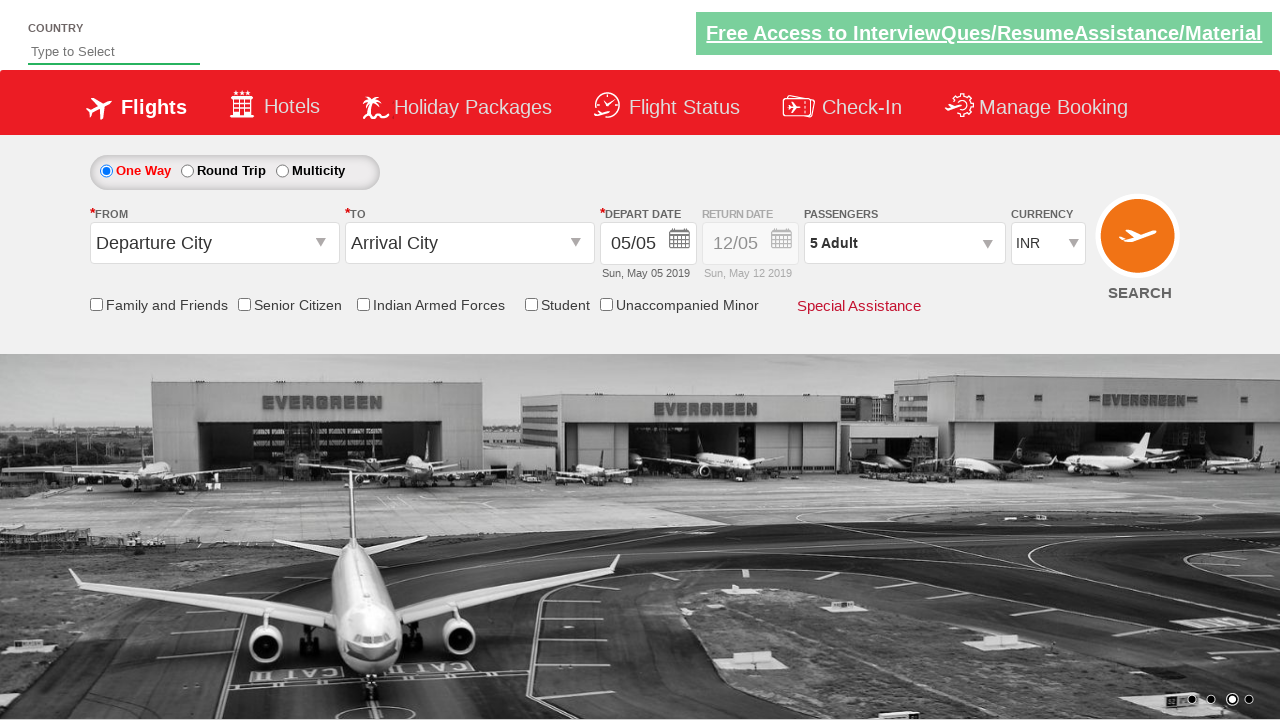

Verified passenger count shows '5 Adult'
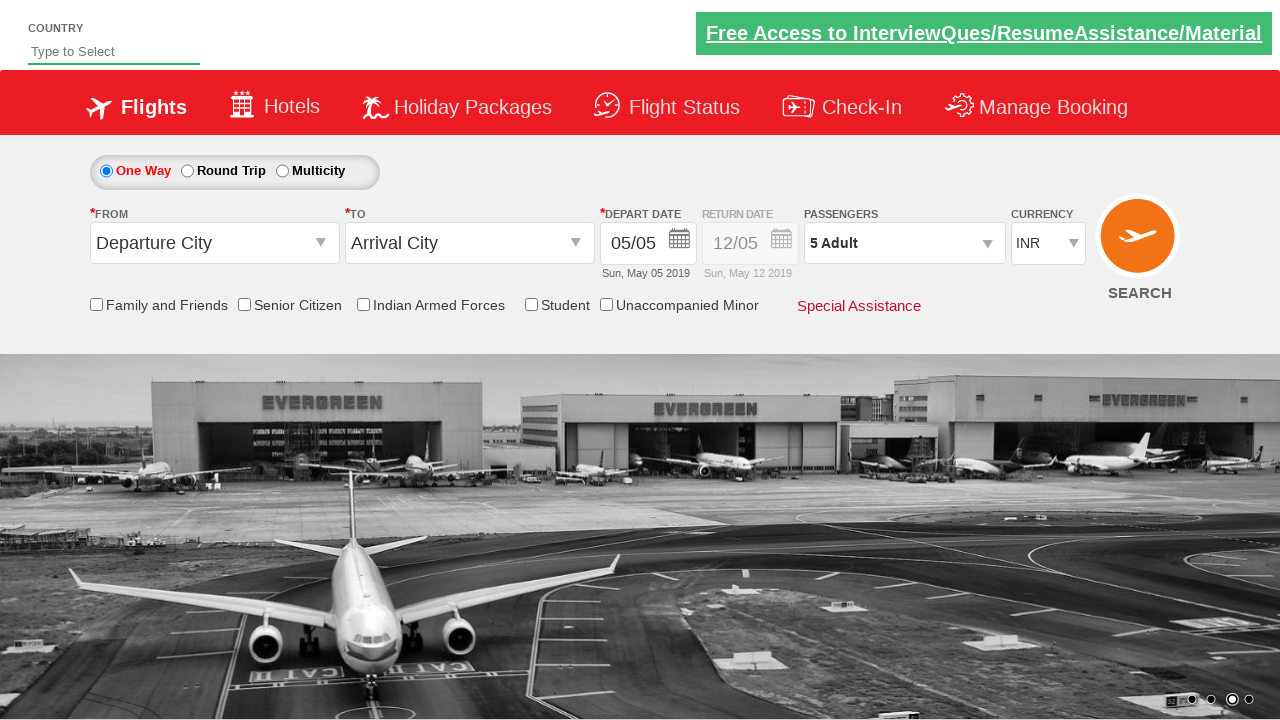

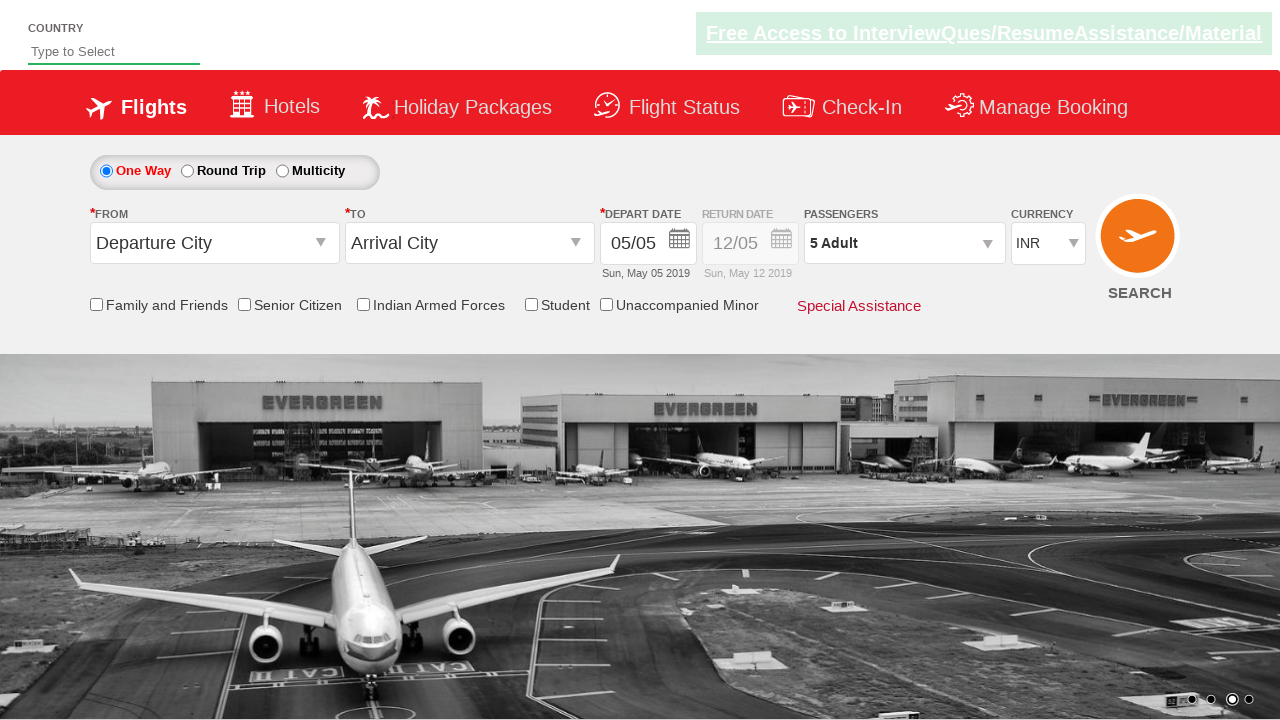